Tests the Remember Me checkbox functionality by clicking it and verifying it becomes selected

Starting URL: https://circlek-public.github.io/cki-service-recruitment-task/

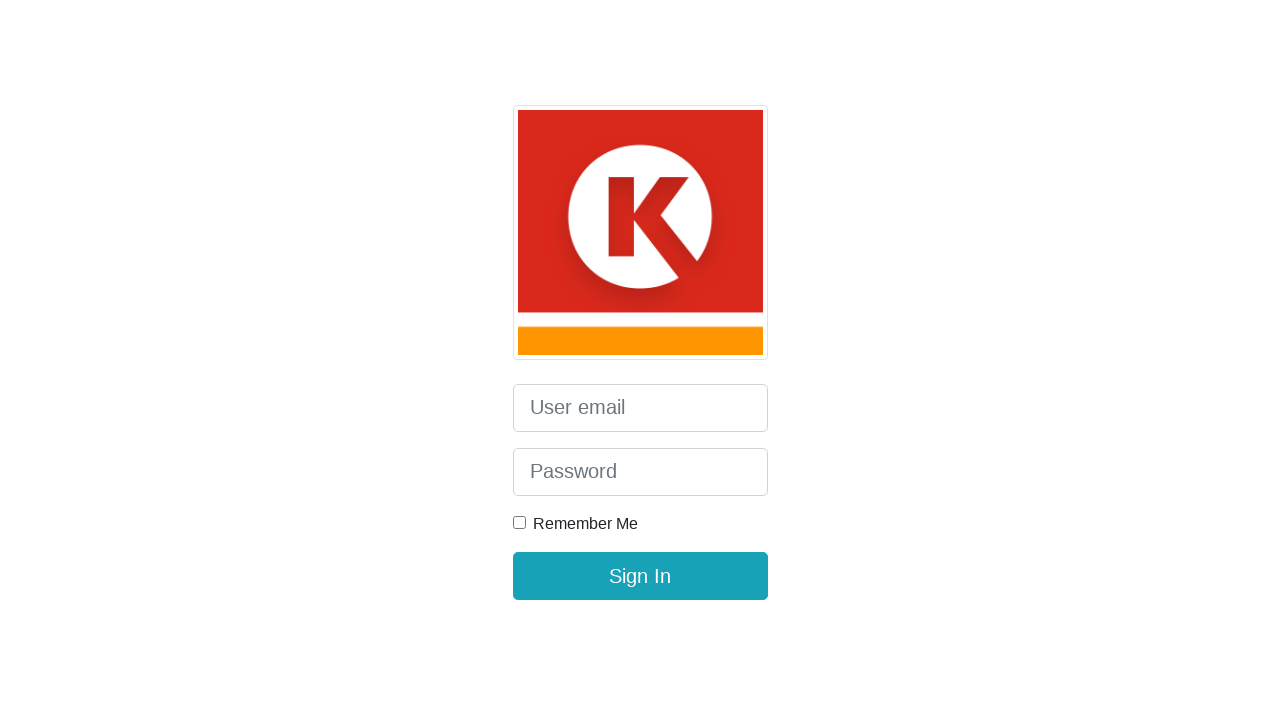

Navigated to Circle K recruitment task page
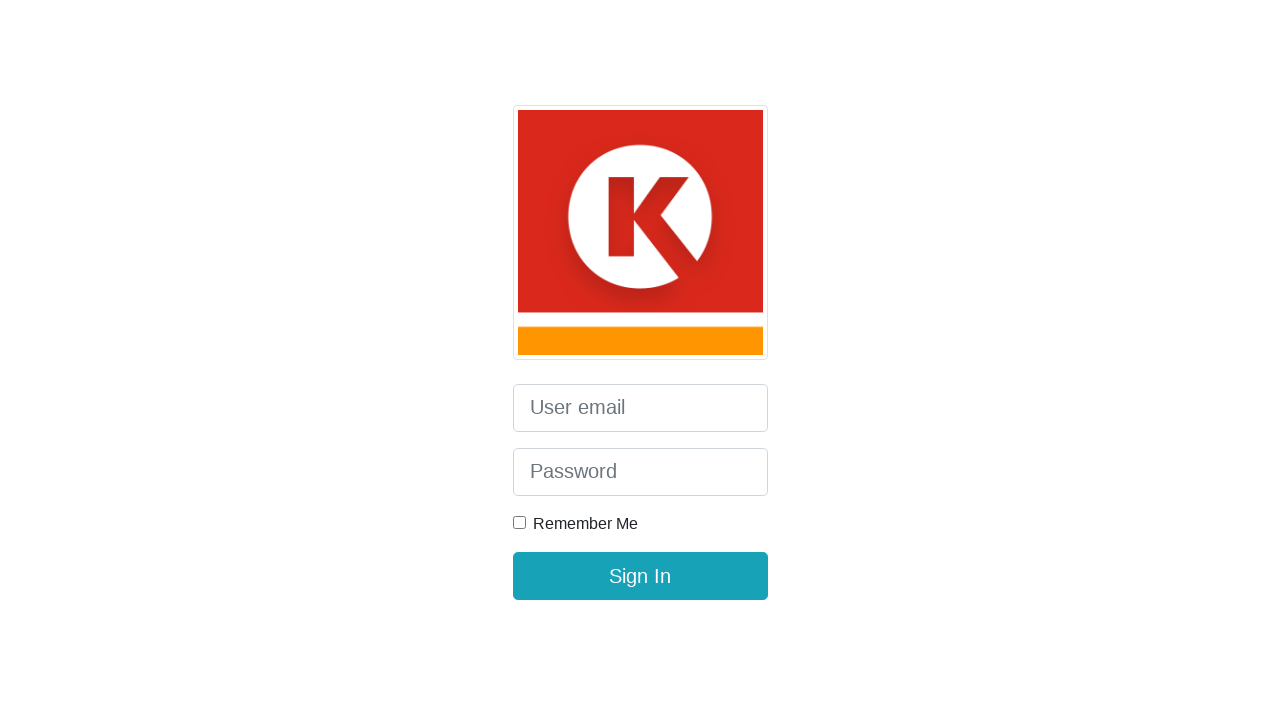

Located Remember Me checkbox element
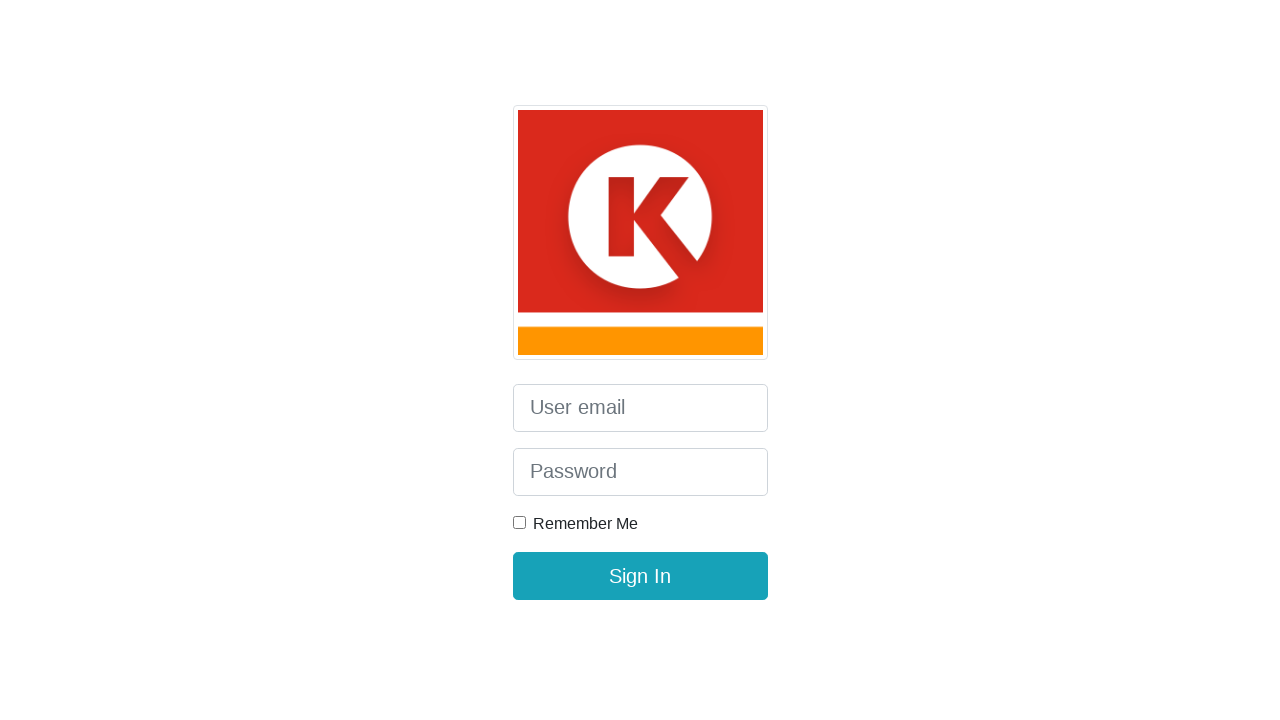

Clicked Remember Me checkbox at (519, 523) on xpath=//*[contains(text(), 'Remember Me')]/../input
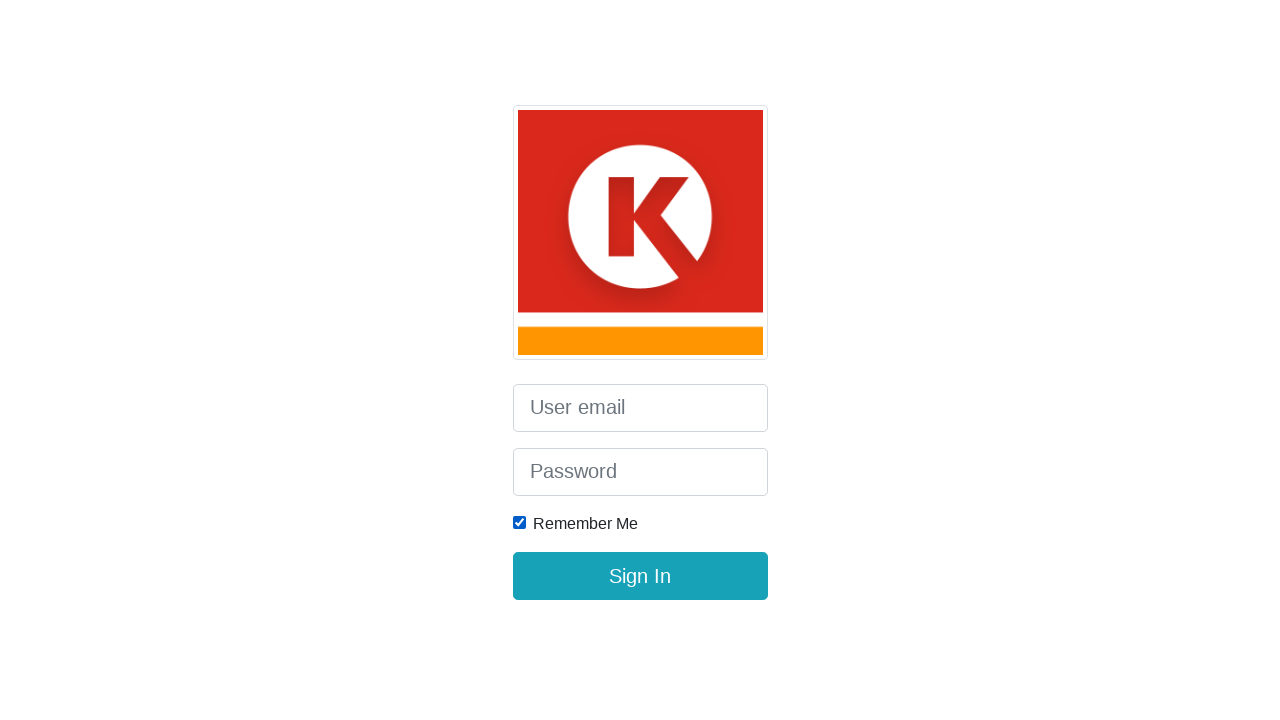

Verified Remember Me checkbox is now selected
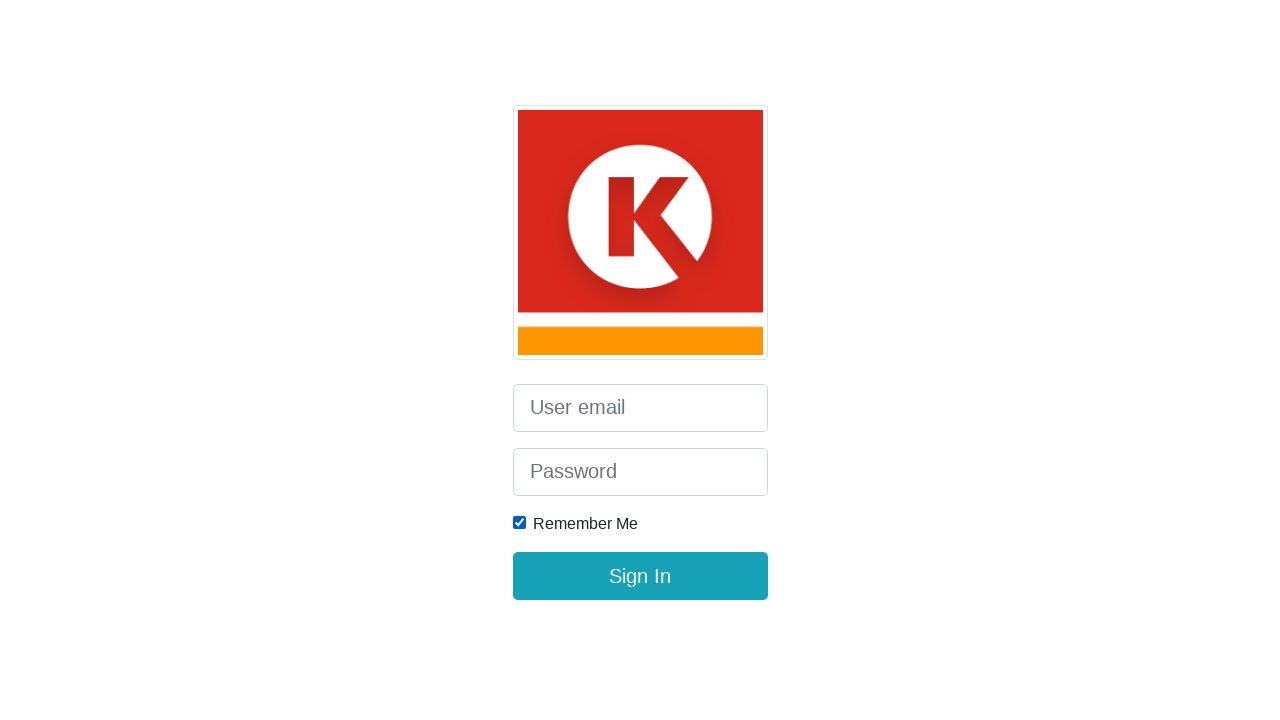

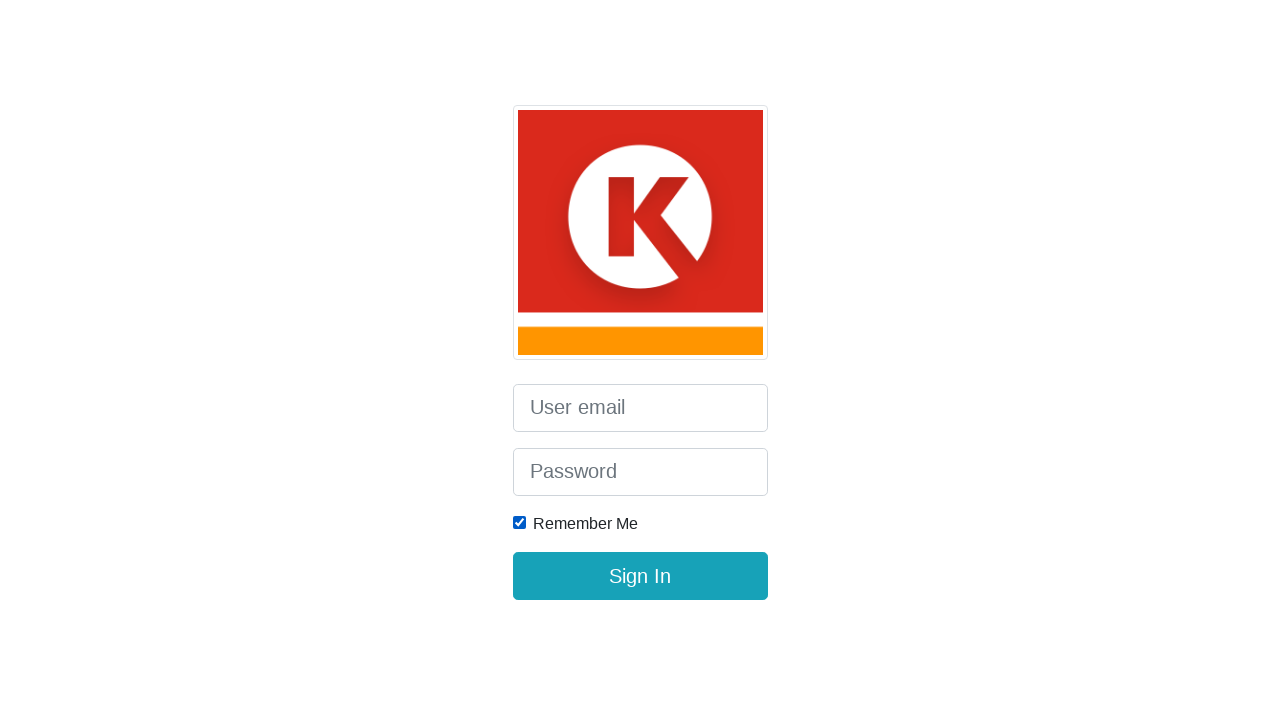